Verifies that there are at least three navigation links (li elements) in the header

Starting URL: https://finndude.github.io/DBI-Coursework/People-Search/people-search.html

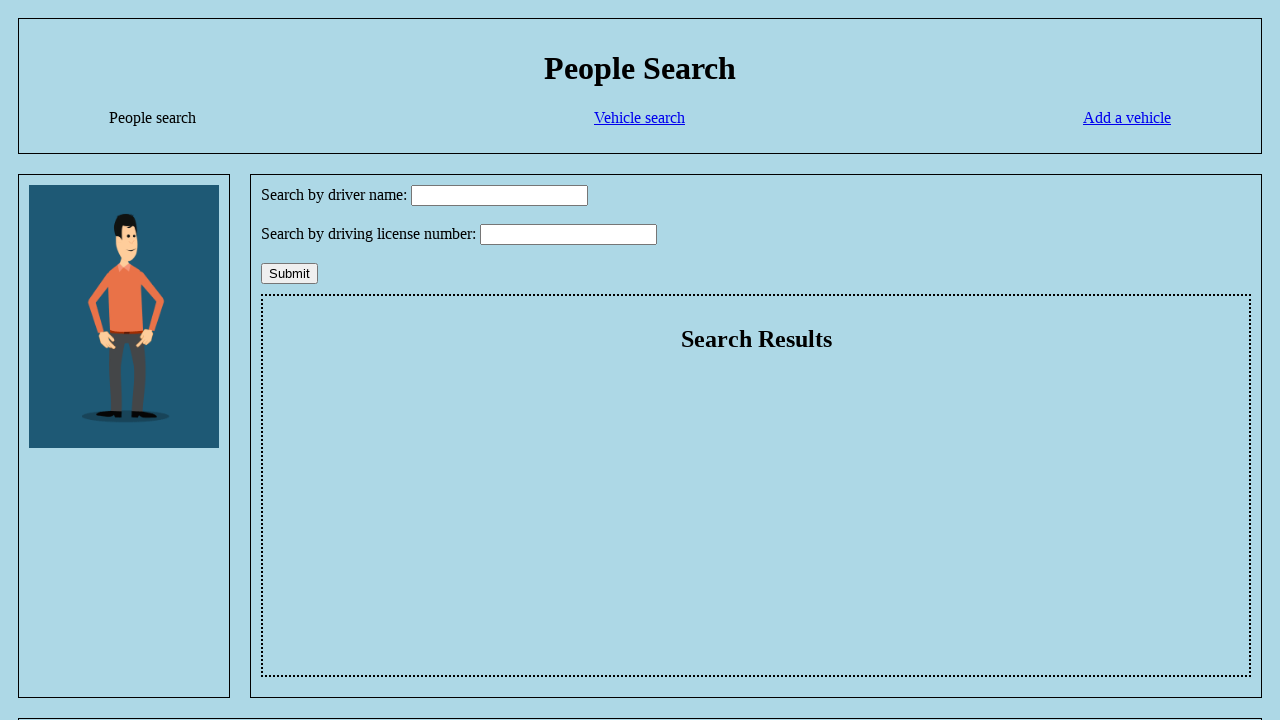

Navigated to People Search page
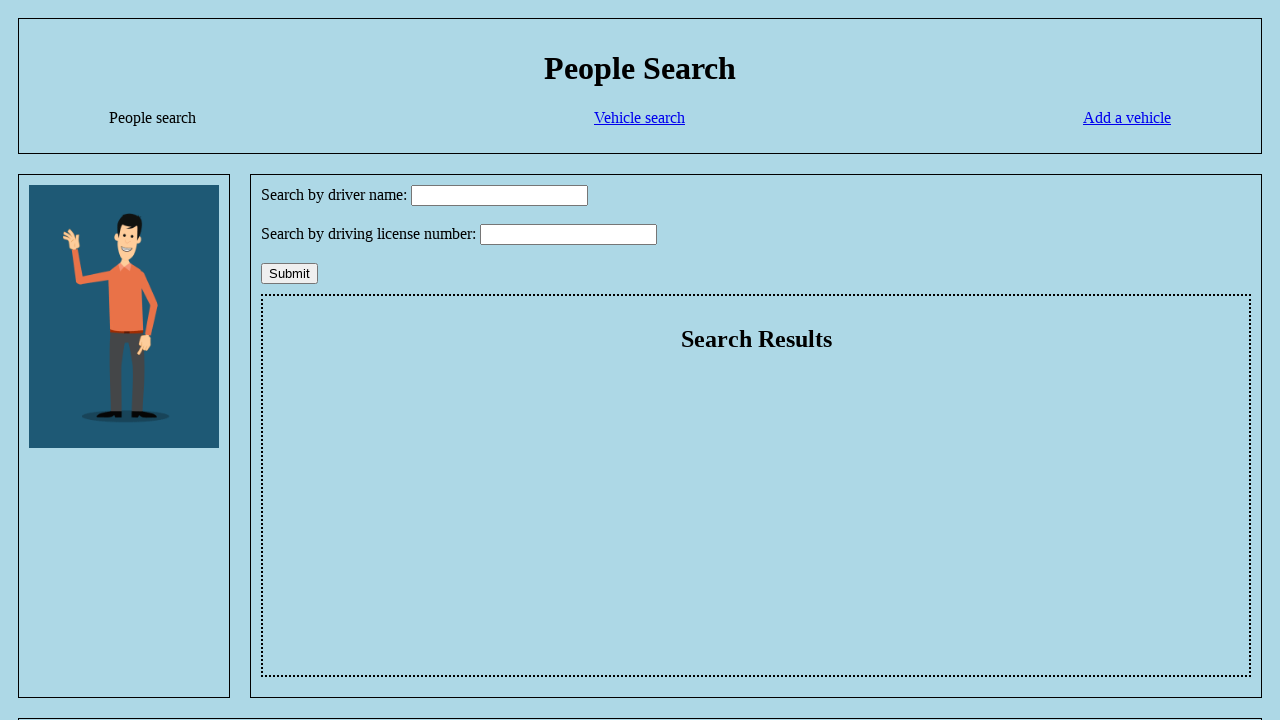

Counted navigation links in header: 3 li elements found
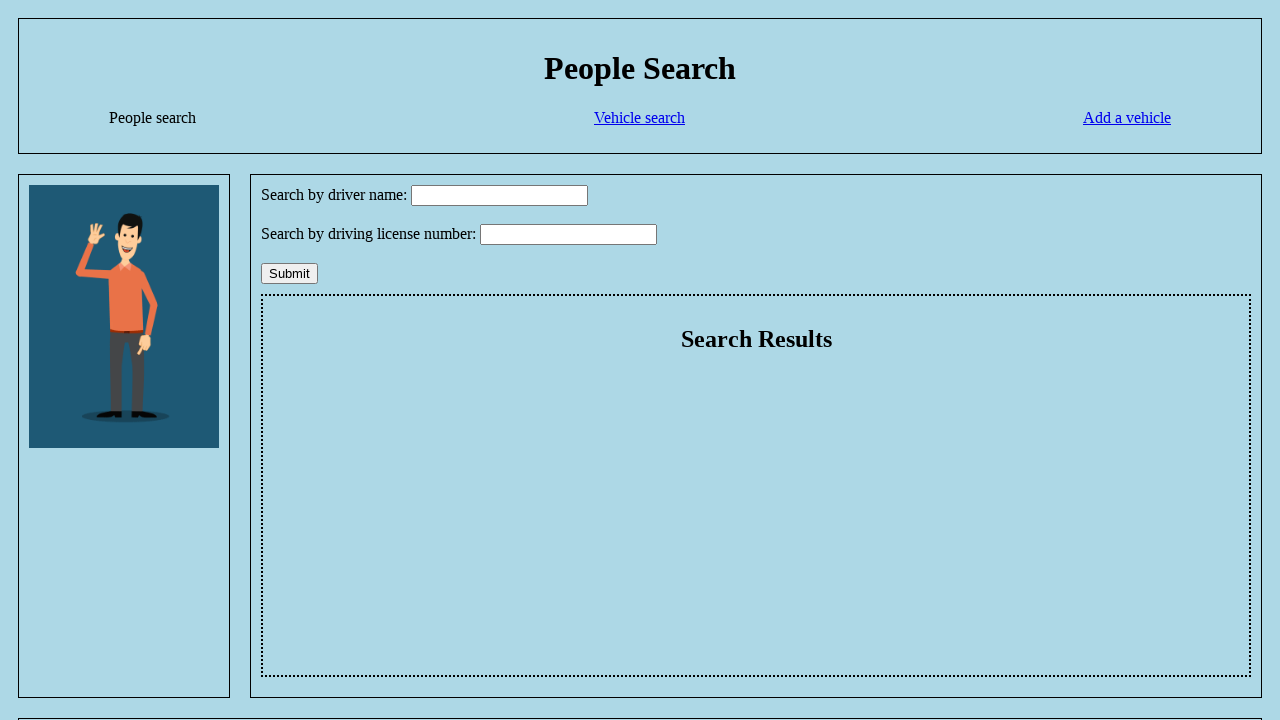

Verified that there are at least 3 navigation links in the header
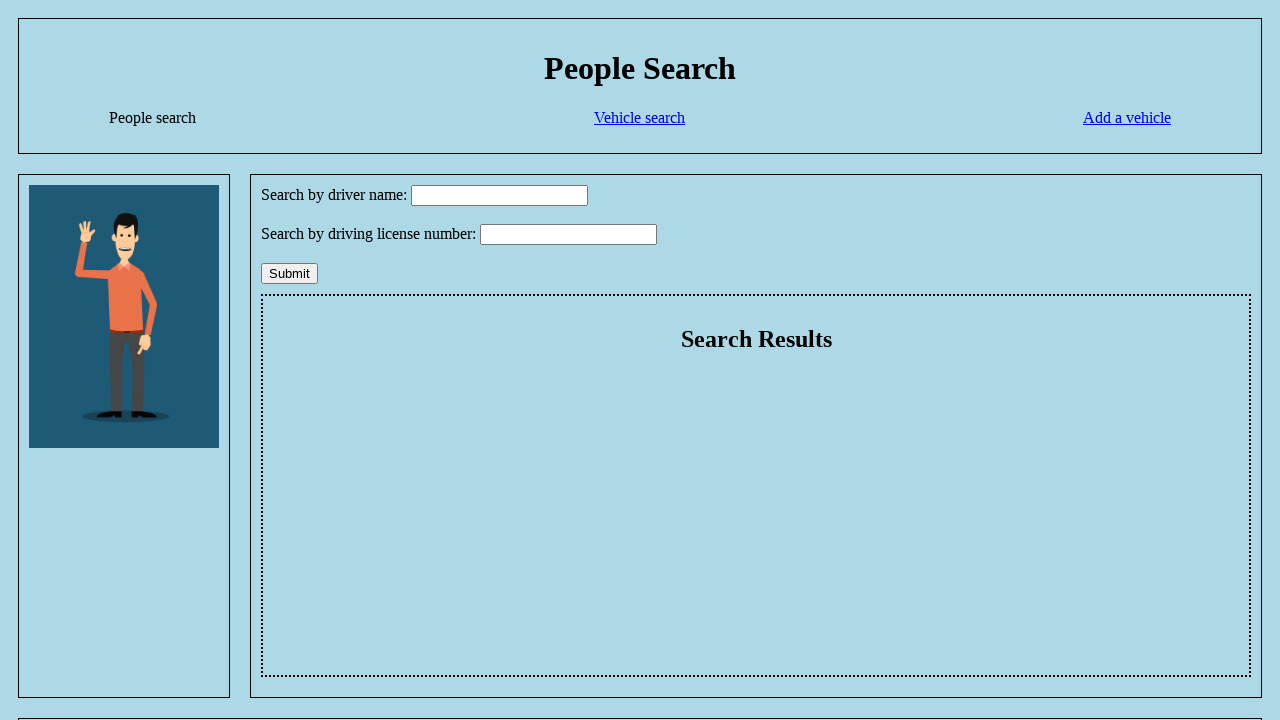

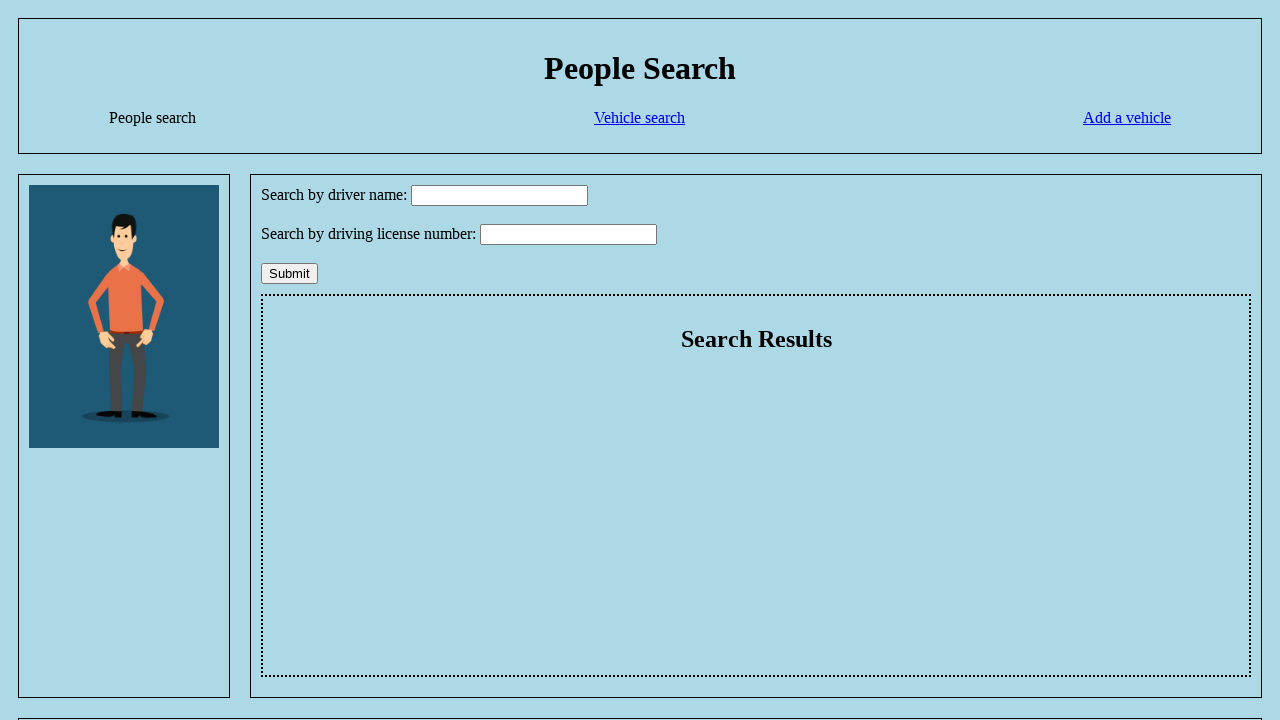